Tests dynamic content loading by clicking a start button and waiting for hidden content to become visible, then verifying the displayed text

Starting URL: https://the-internet.herokuapp.com/dynamic_loading/1

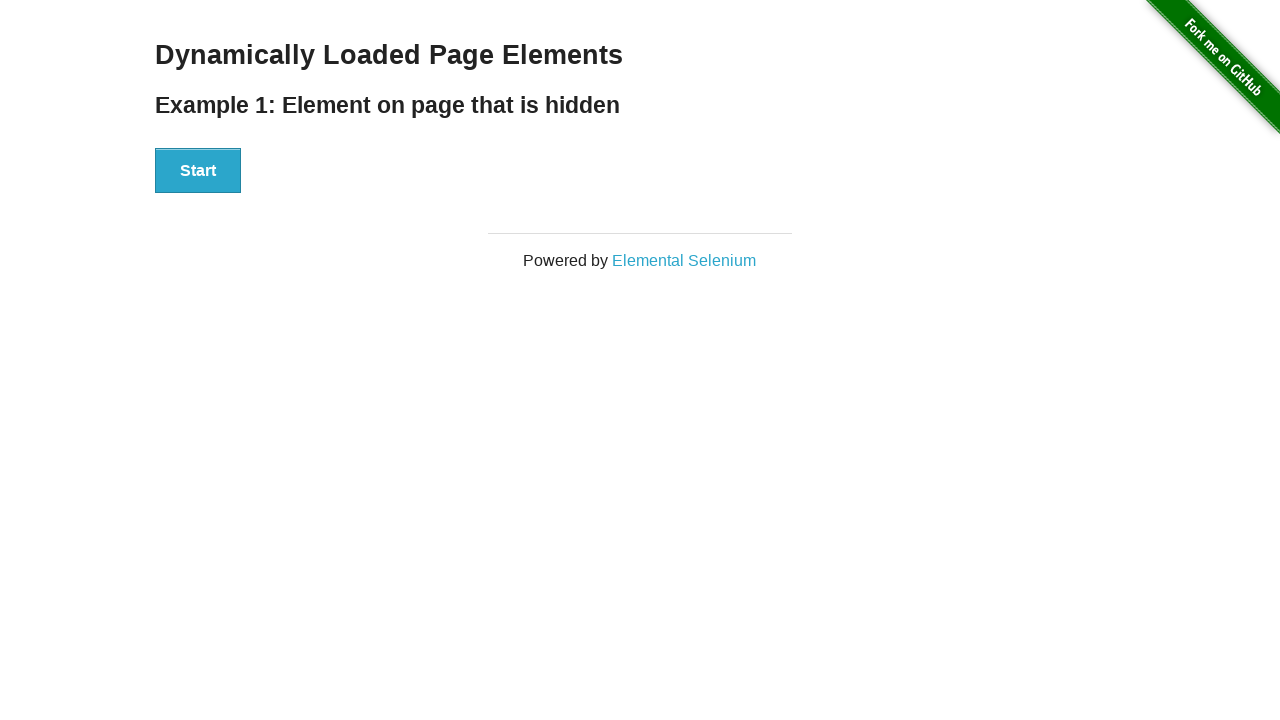

Clicked start button to trigger dynamic content loading at (198, 171) on #start > button
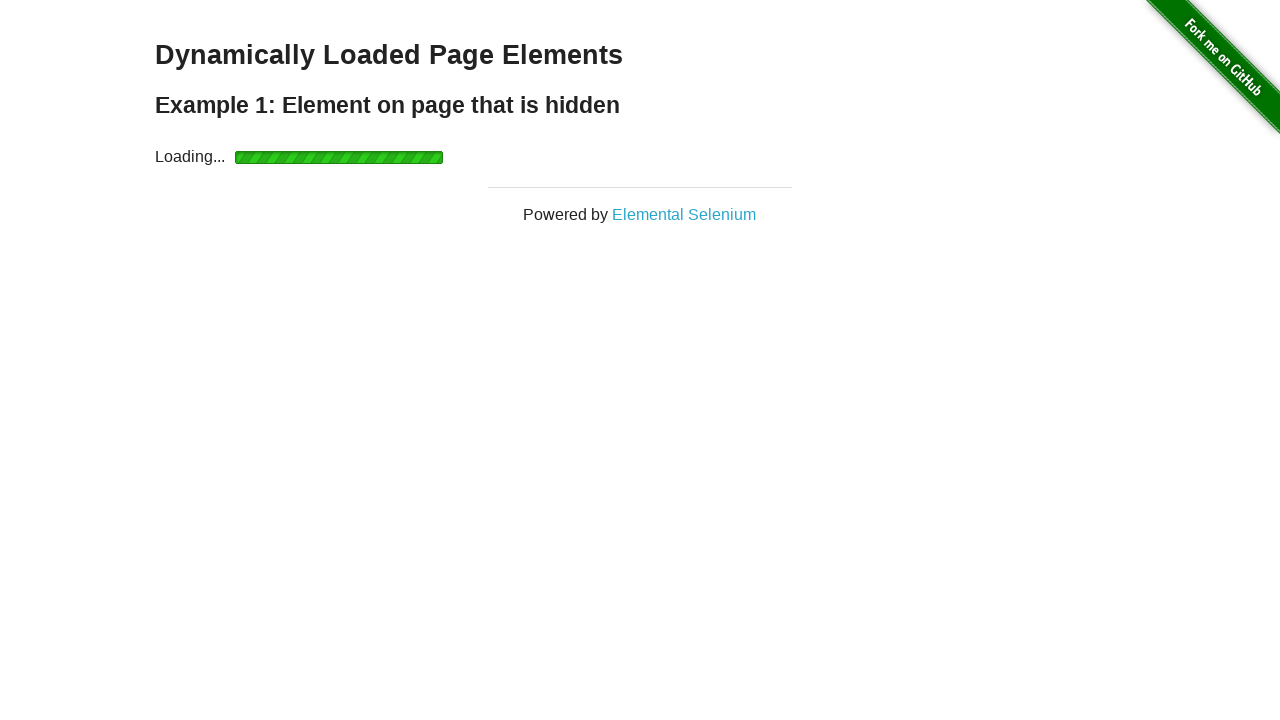

Waited for finish element to become visible
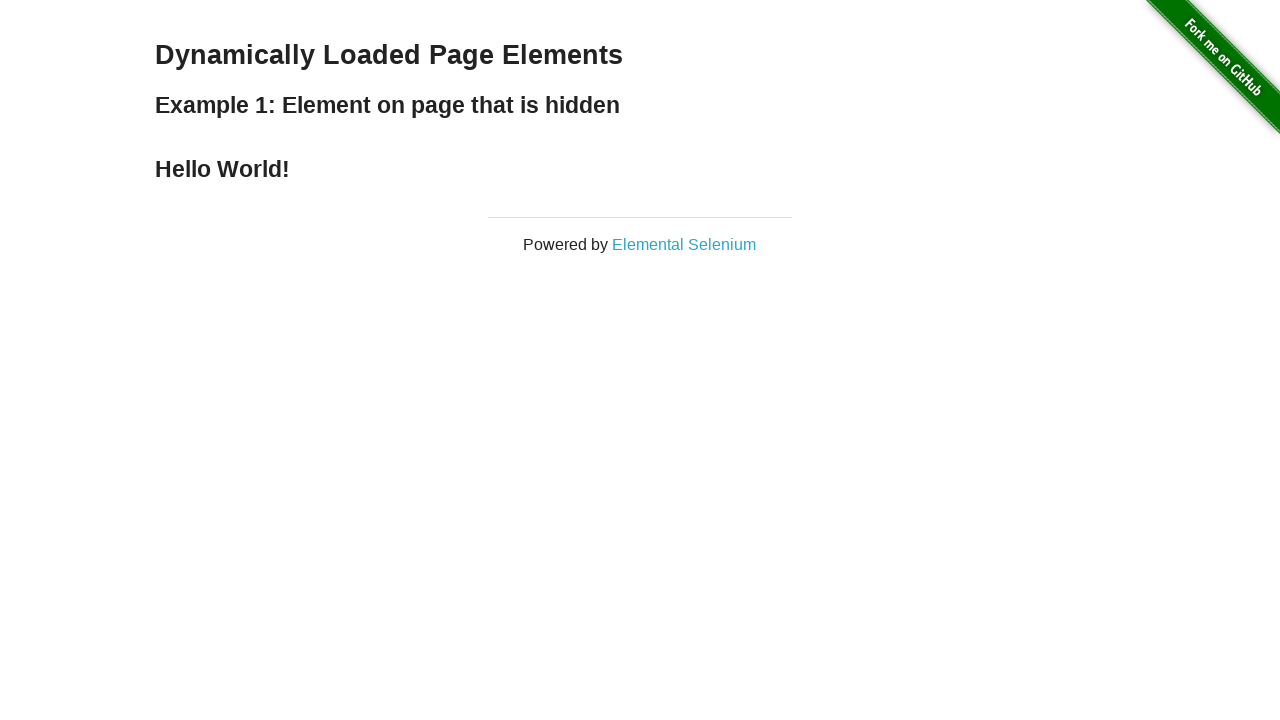

Retrieved finish element text: 
    Hello World!
  
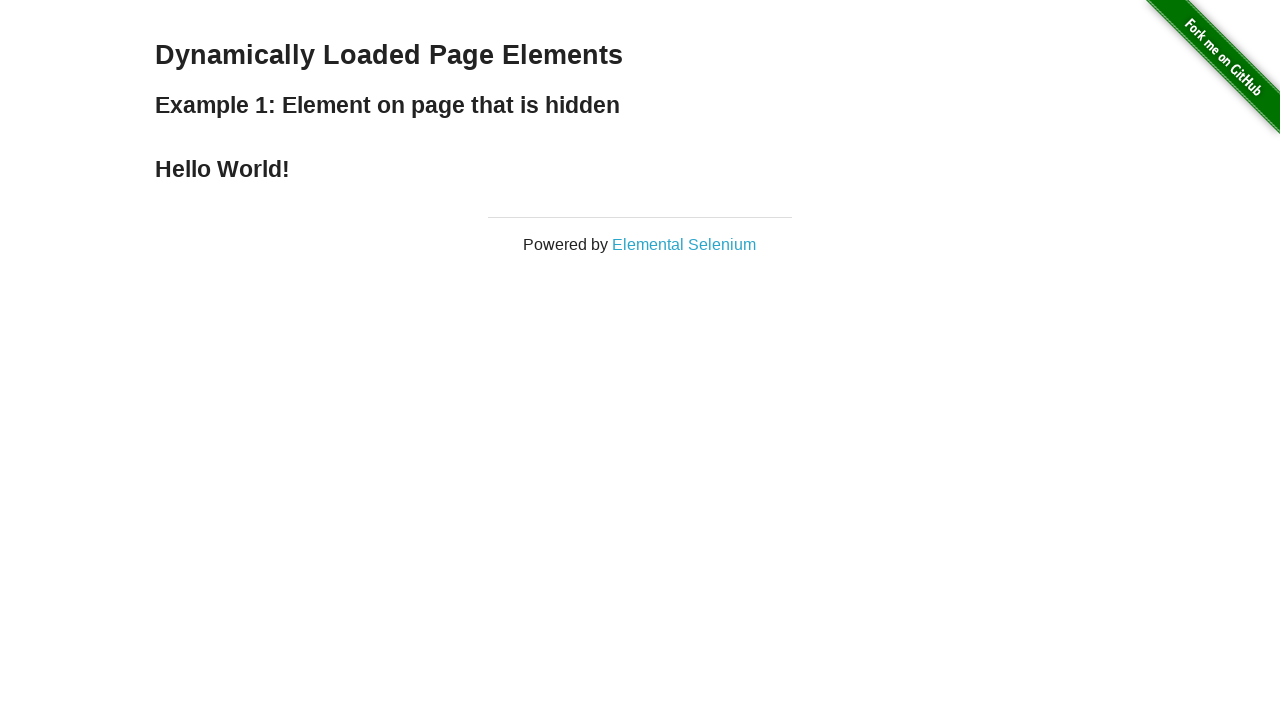

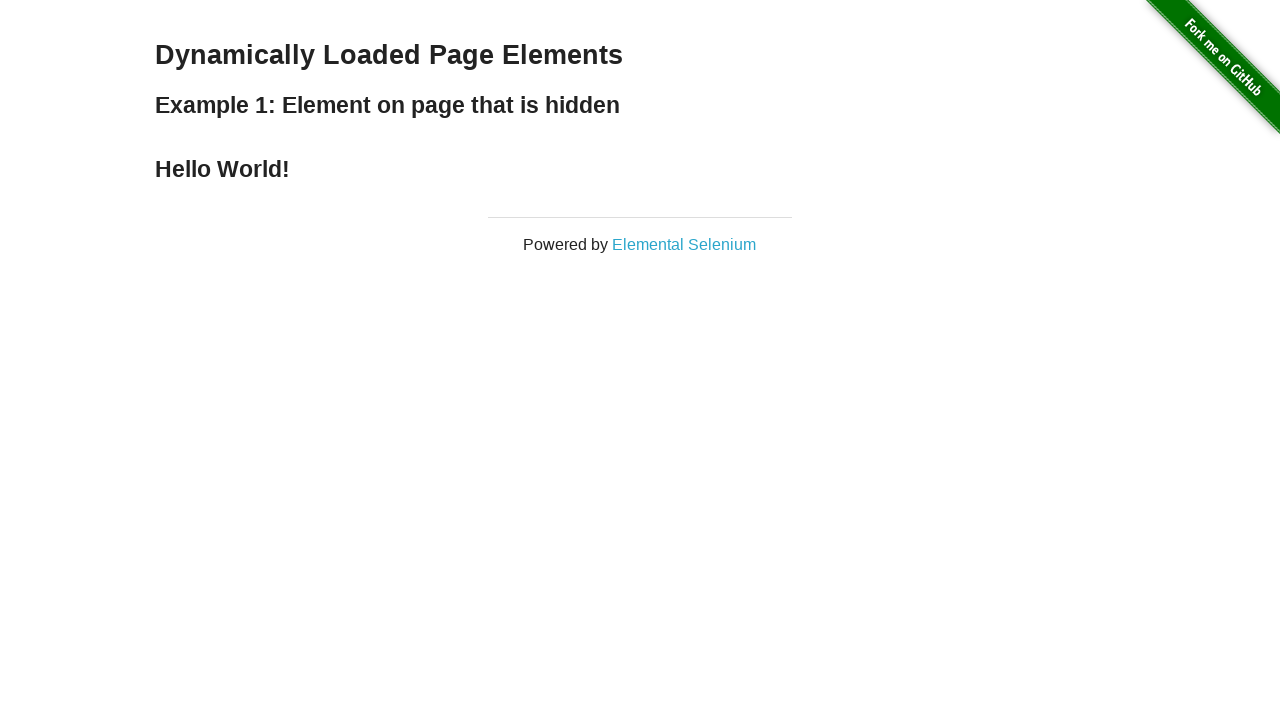